Tests radio button functionality by clicking through all radio buttons, then selecting Option 3 and finally Option 1.

Starting URL: https://kristinek.github.io/site/examples/actions

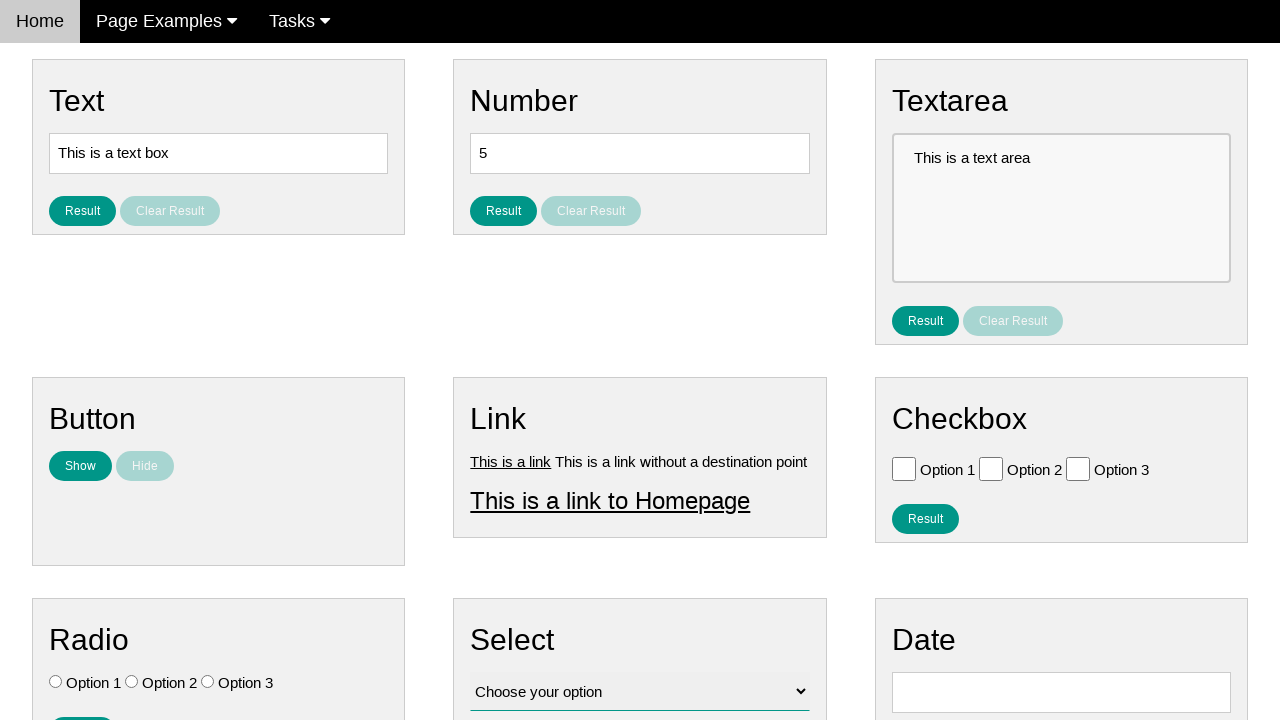

Navigated to radio button actions test page
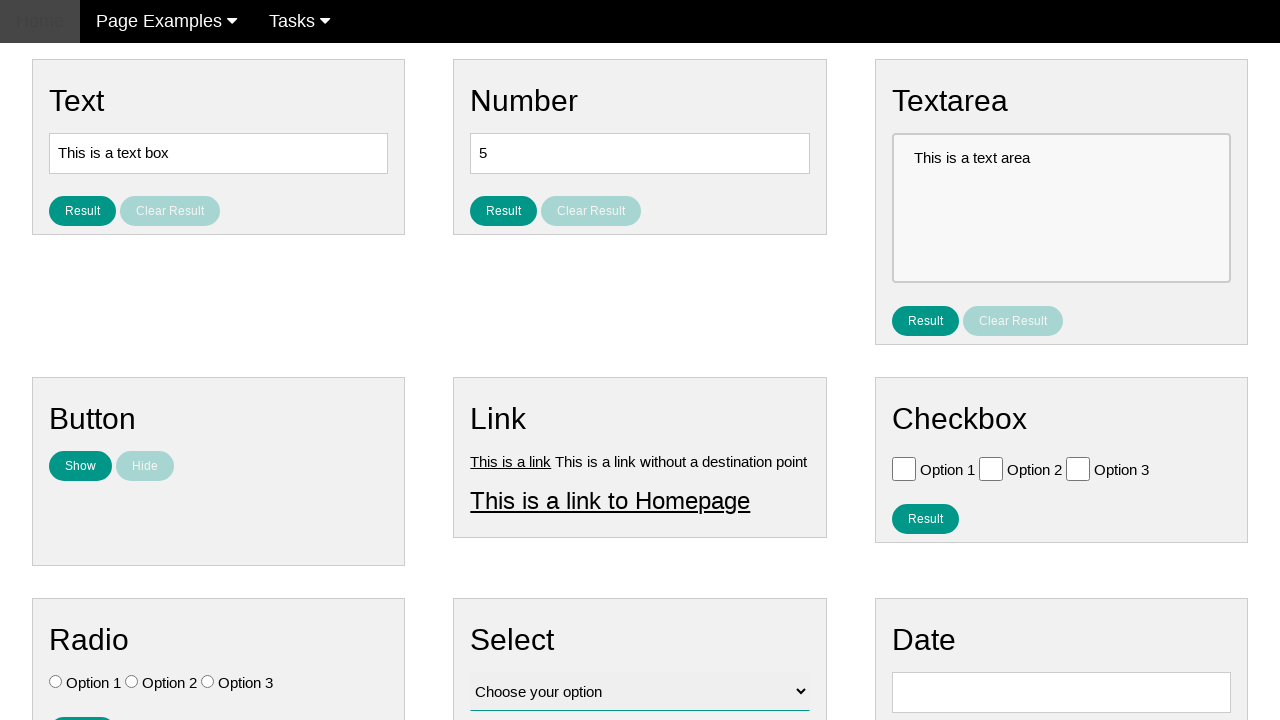

Clicked through radio button at (56, 682) on .w3-check[type='radio'] >> nth=0
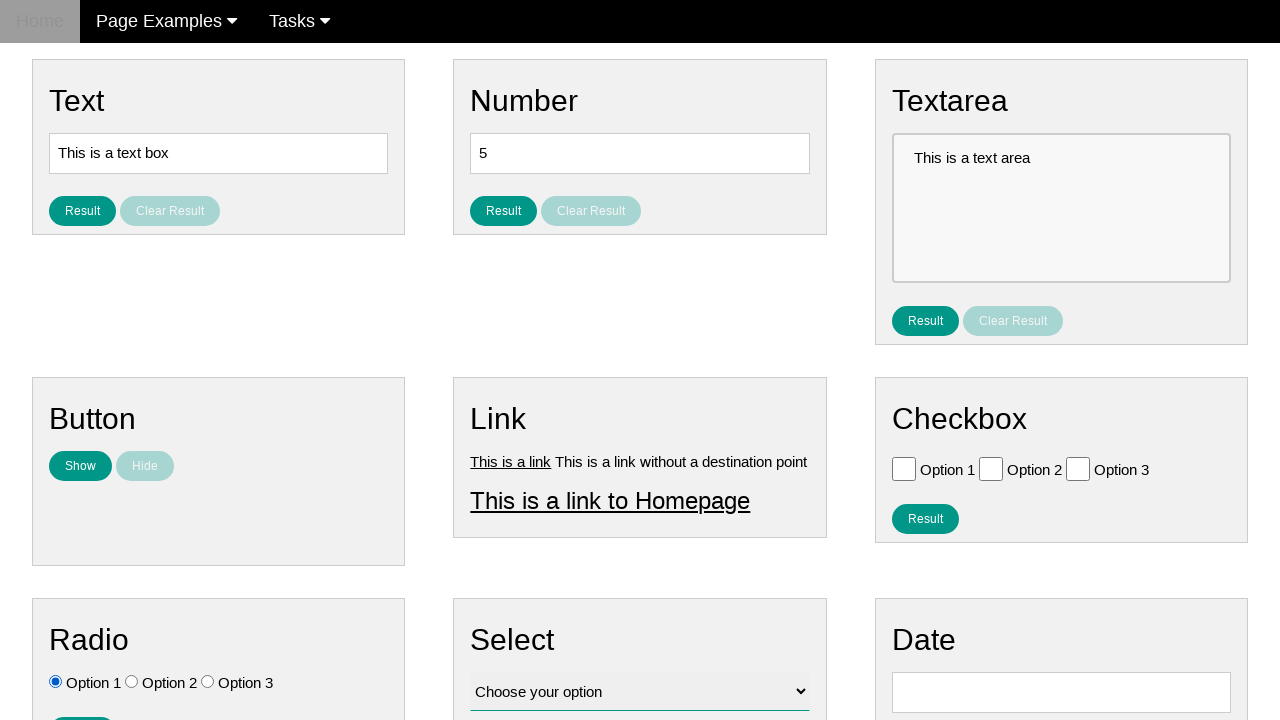

Clicked through radio button at (132, 682) on .w3-check[type='radio'] >> nth=1
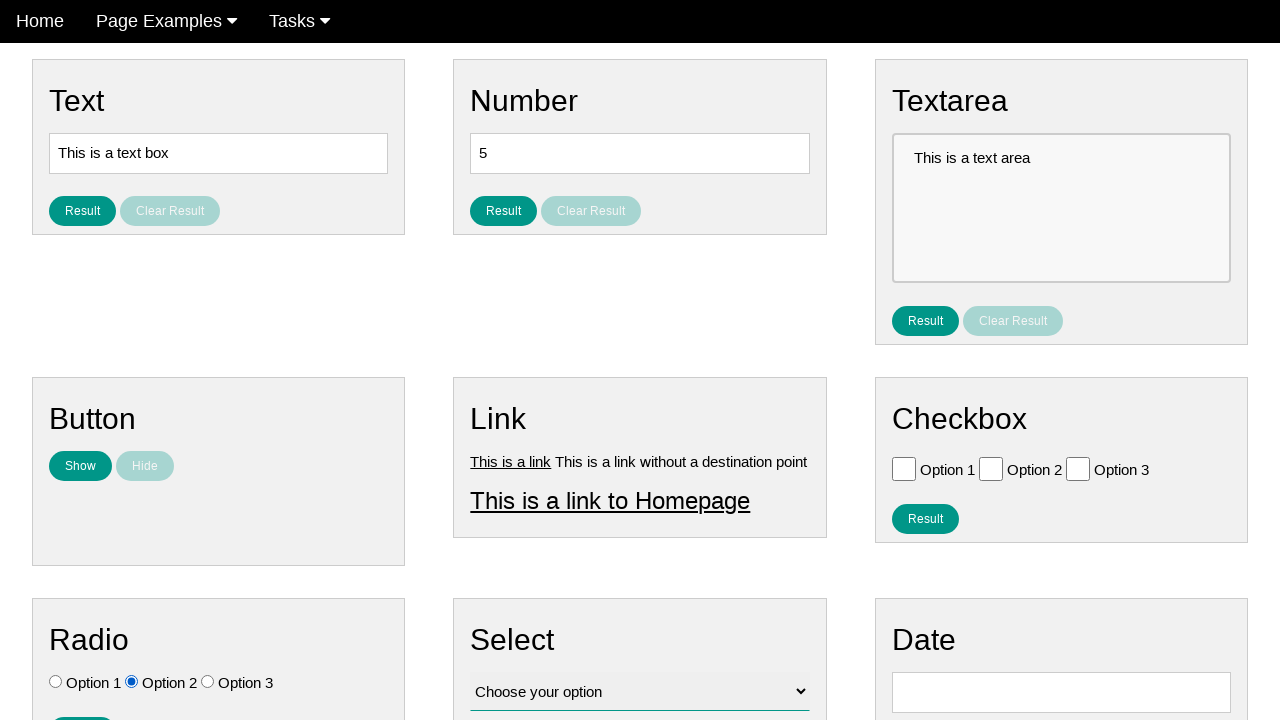

Clicked through radio button at (208, 682) on .w3-check[type='radio'] >> nth=2
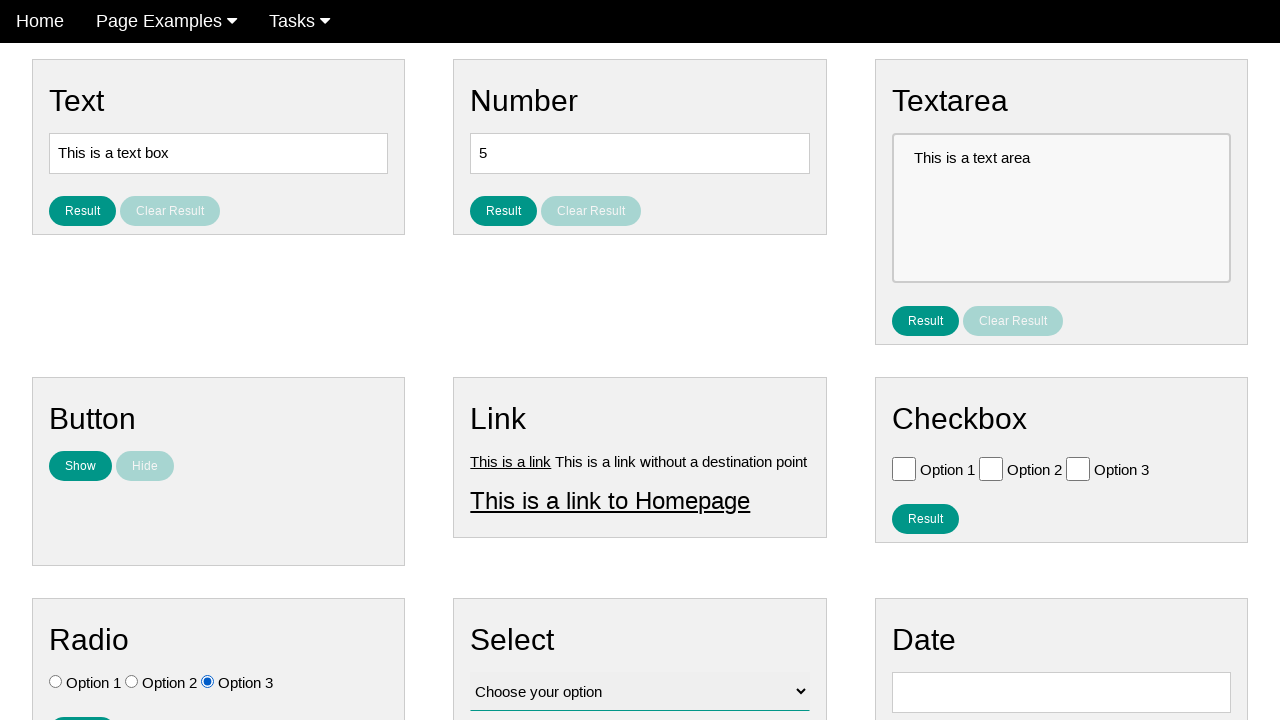

Selected Option 3 radio button at (208, 682) on .w3-check[value='Option 3'][type='radio']
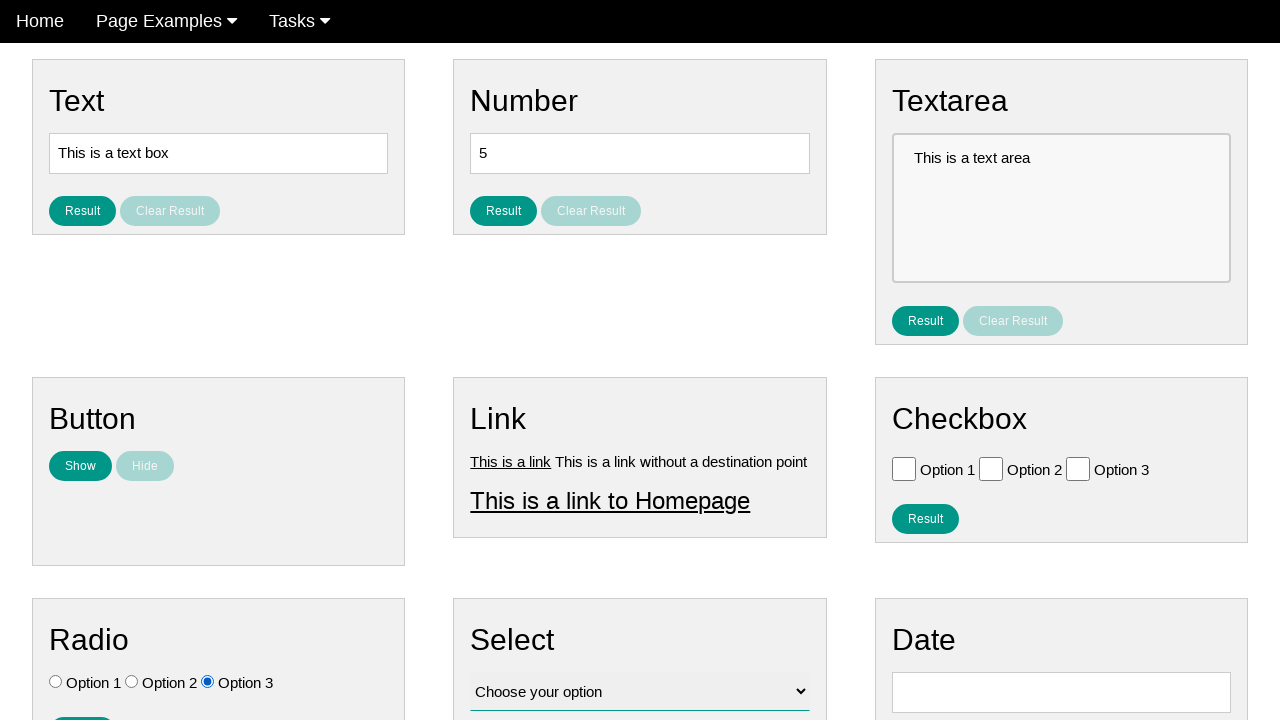

Selected Option 1 radio button at (56, 682) on .w3-check[value='Option 1'][type='radio']
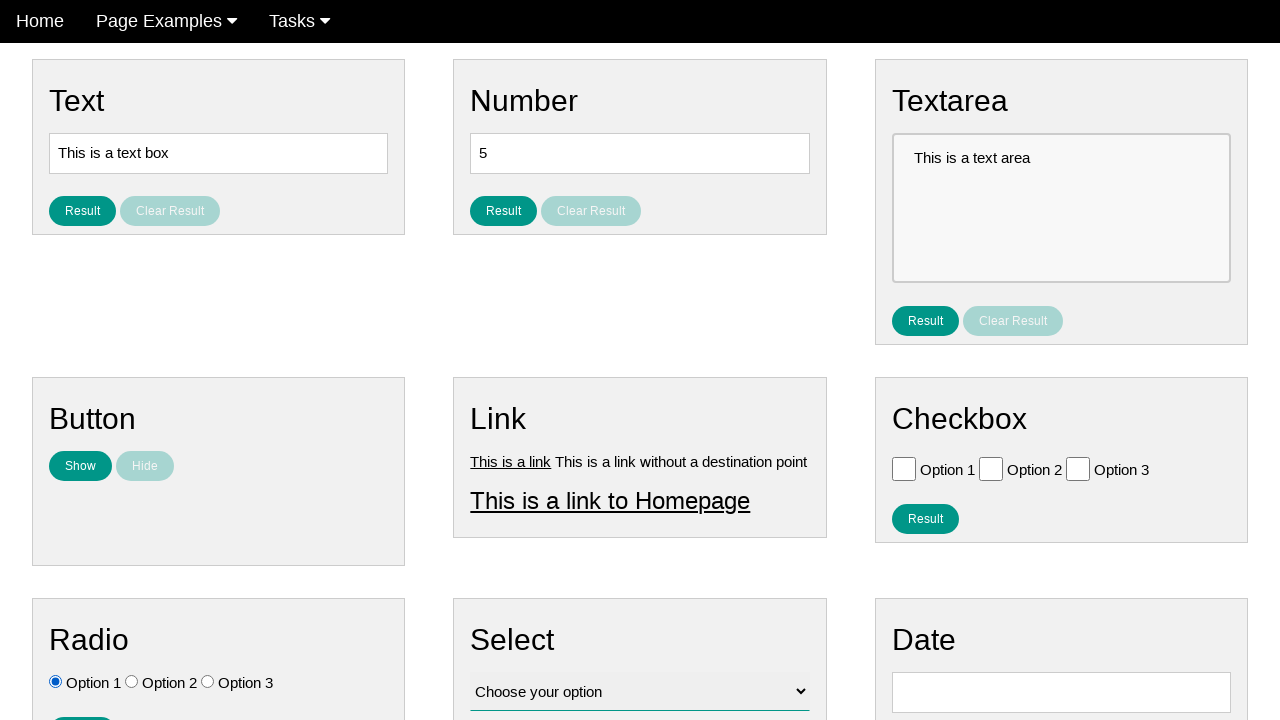

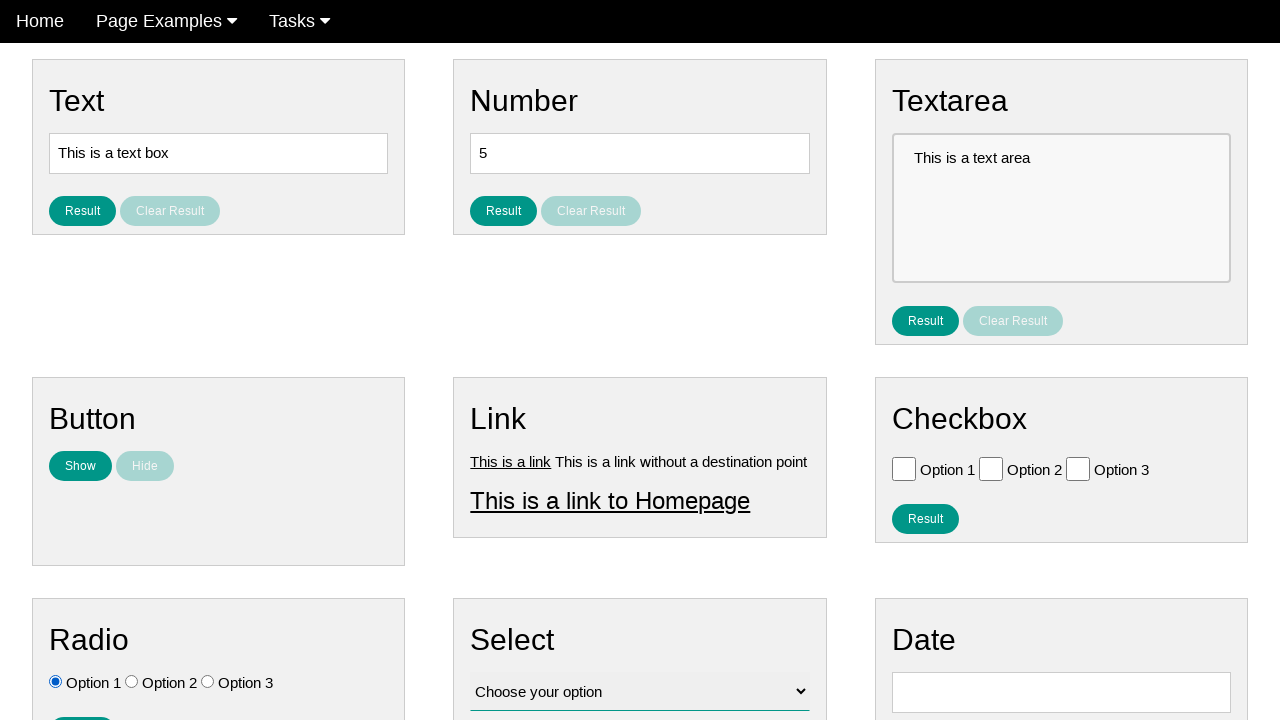